Tests filling a name input field on a Selenium practice page by locating the element by ID and entering a name.

Starting URL: https://www.tutorialspoint.com/selenium/practice/selenium_automation_practice.php

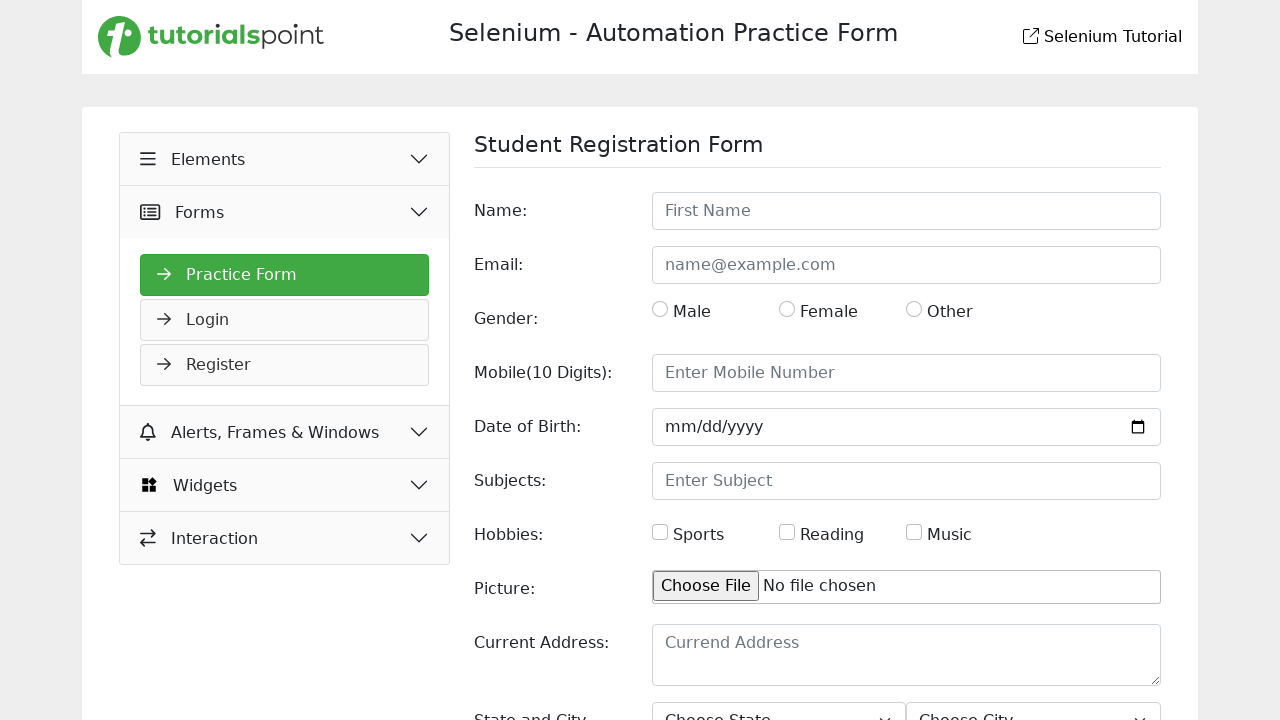

Filled name input field with 'Dabarjun Mazumdar' using ID selector on #name
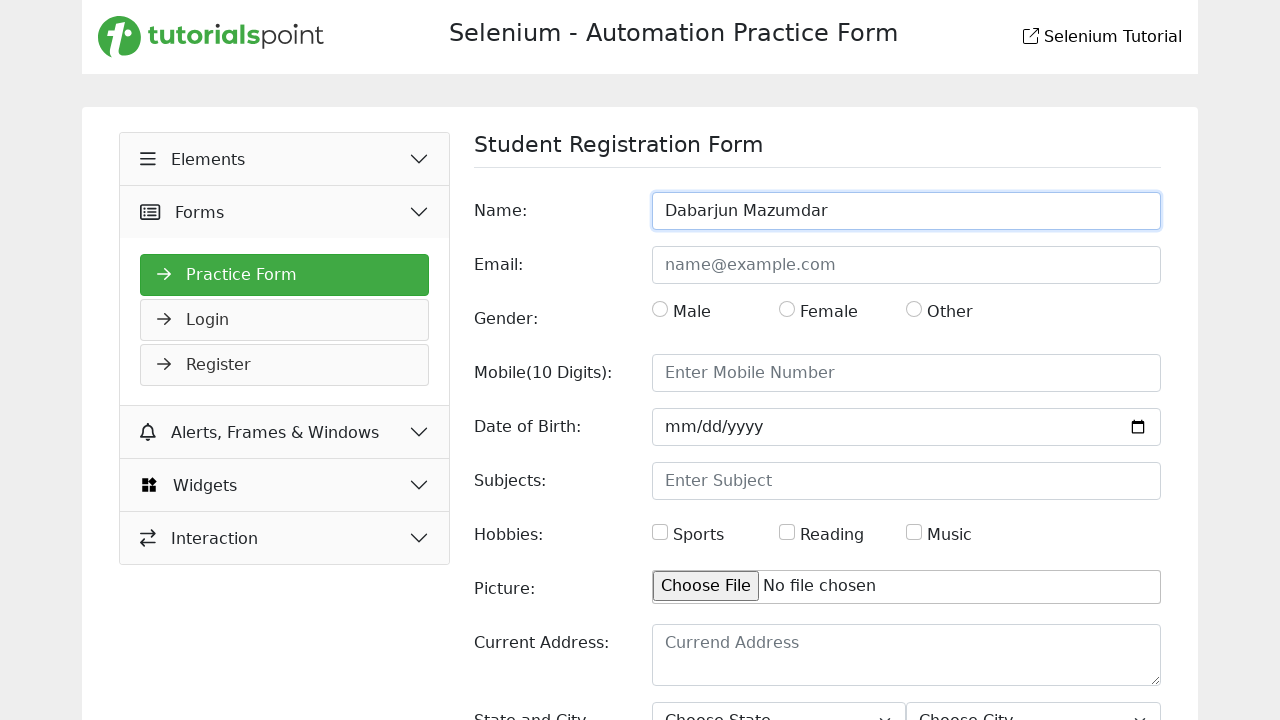

Waited 1 second to verify the input was entered
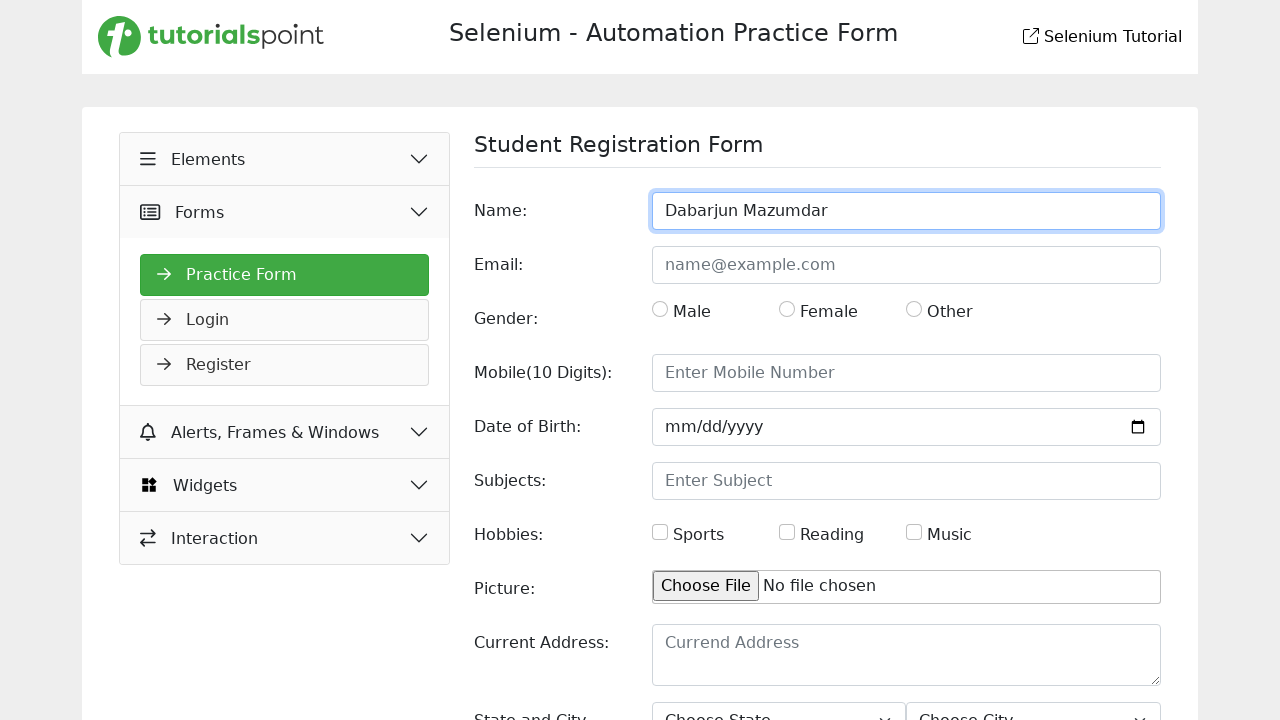

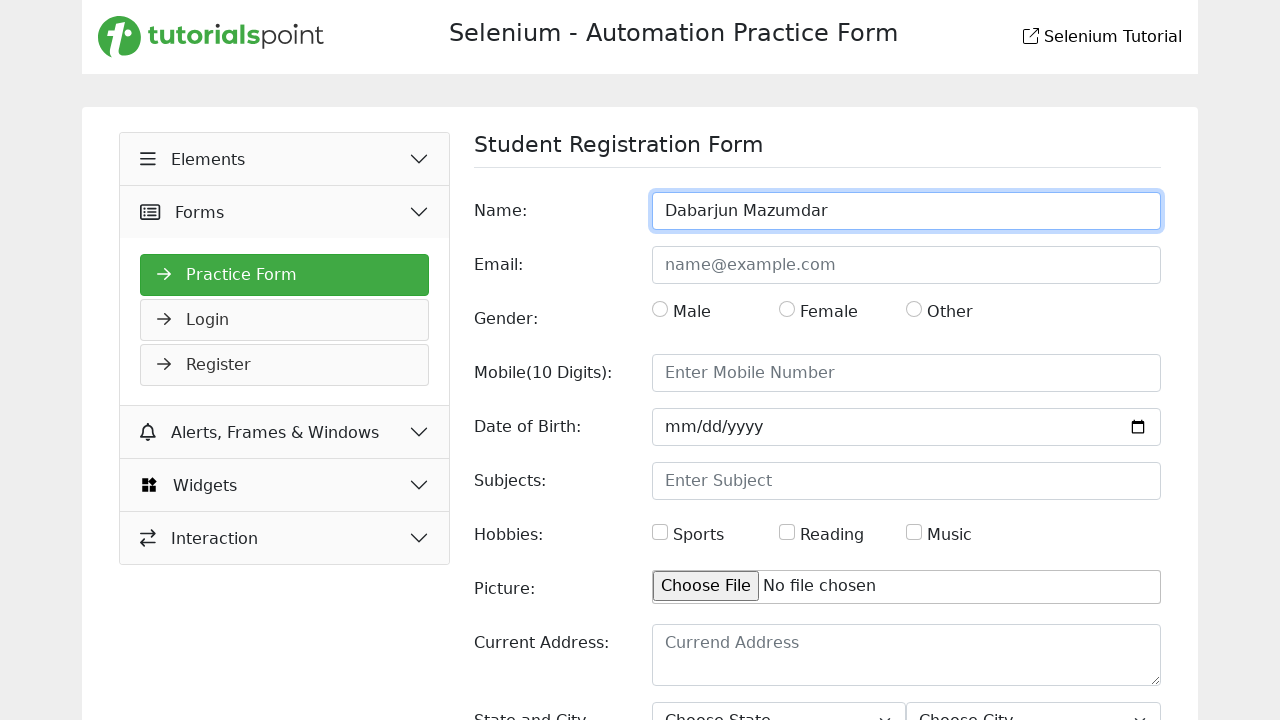